Tests that images load correctly on a page with default wait settings

Starting URL: https://bonigarcia.dev/selenium-webdriver-java/loading-images.html

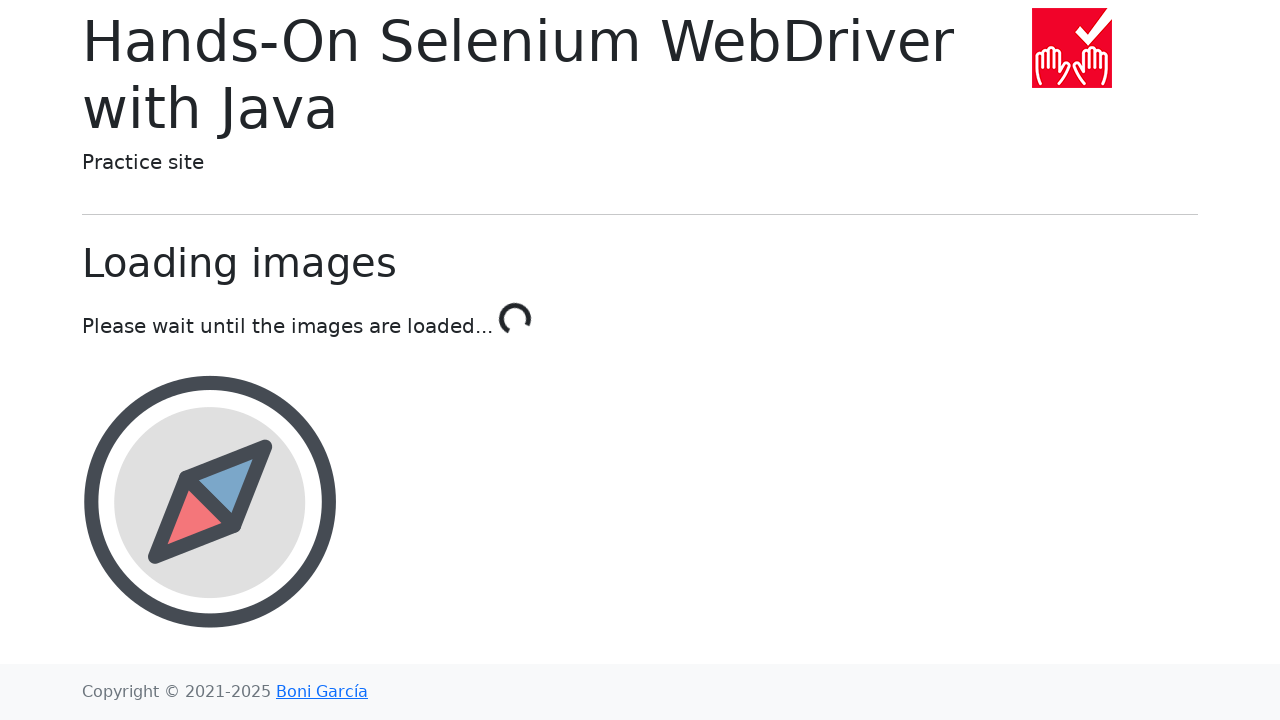

Navigated to loading images page
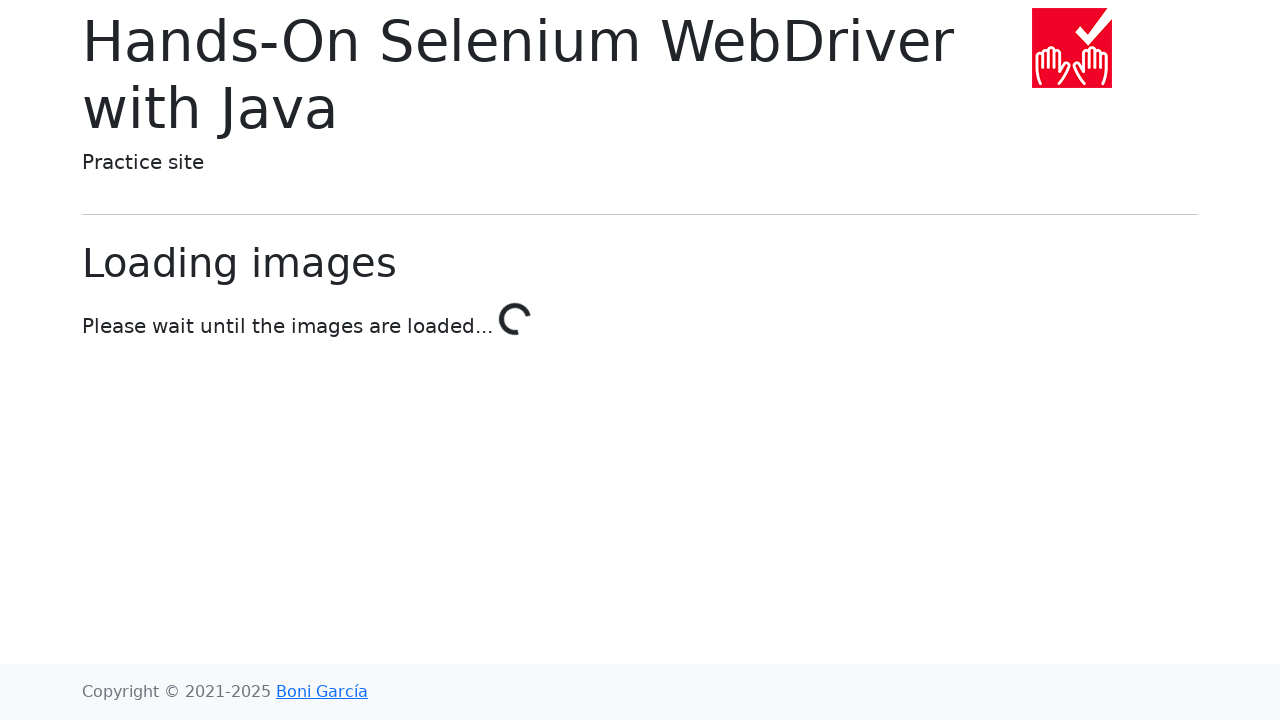

Waited for landscape image to load
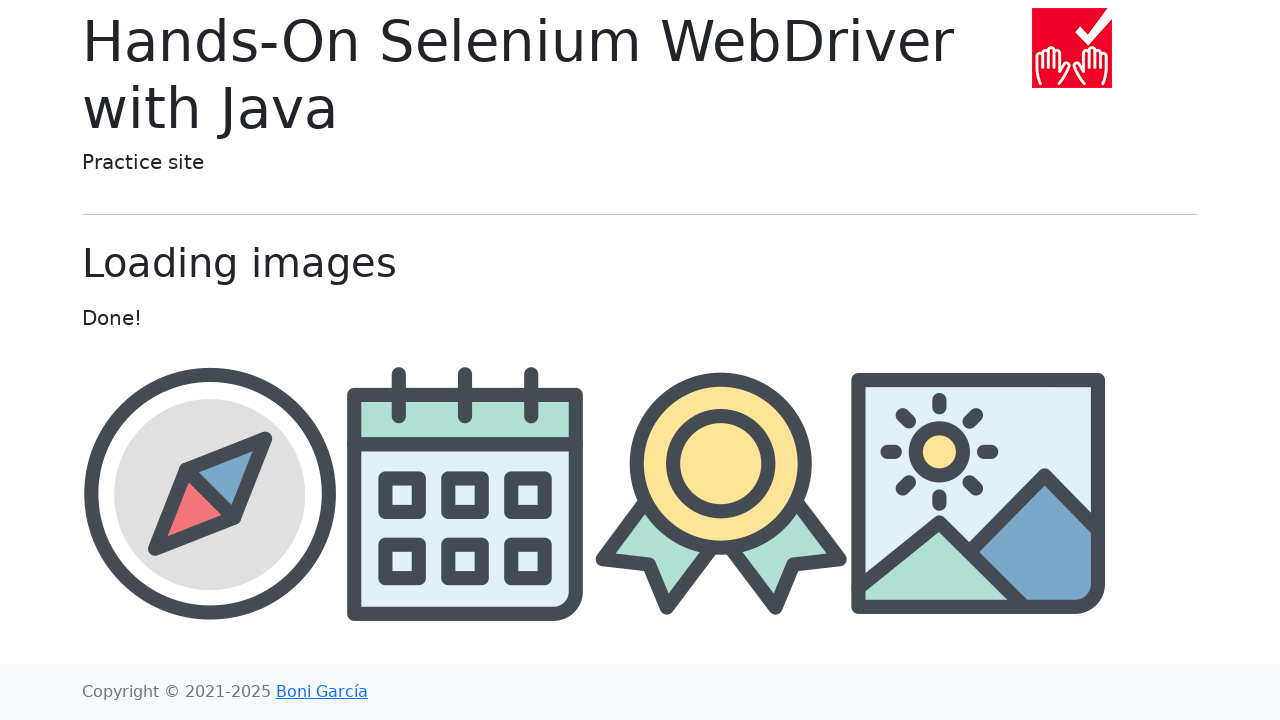

Verified landscape image src attribute contains 'landscape'
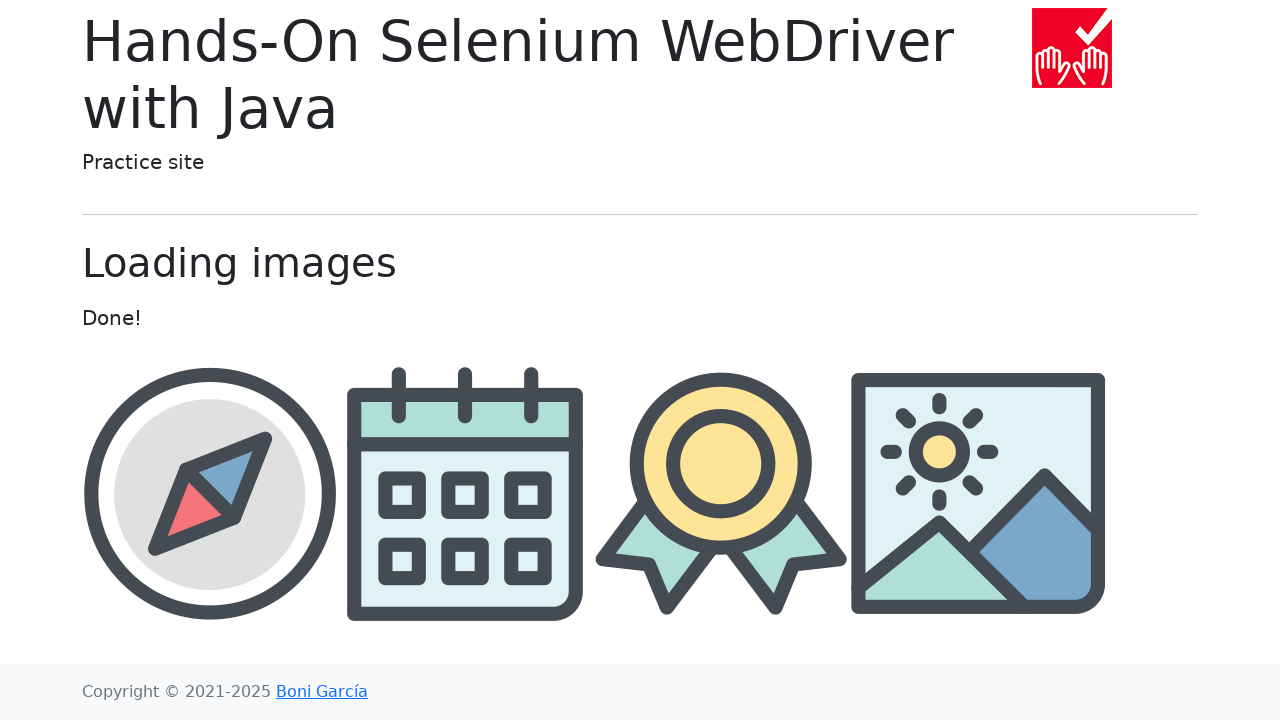

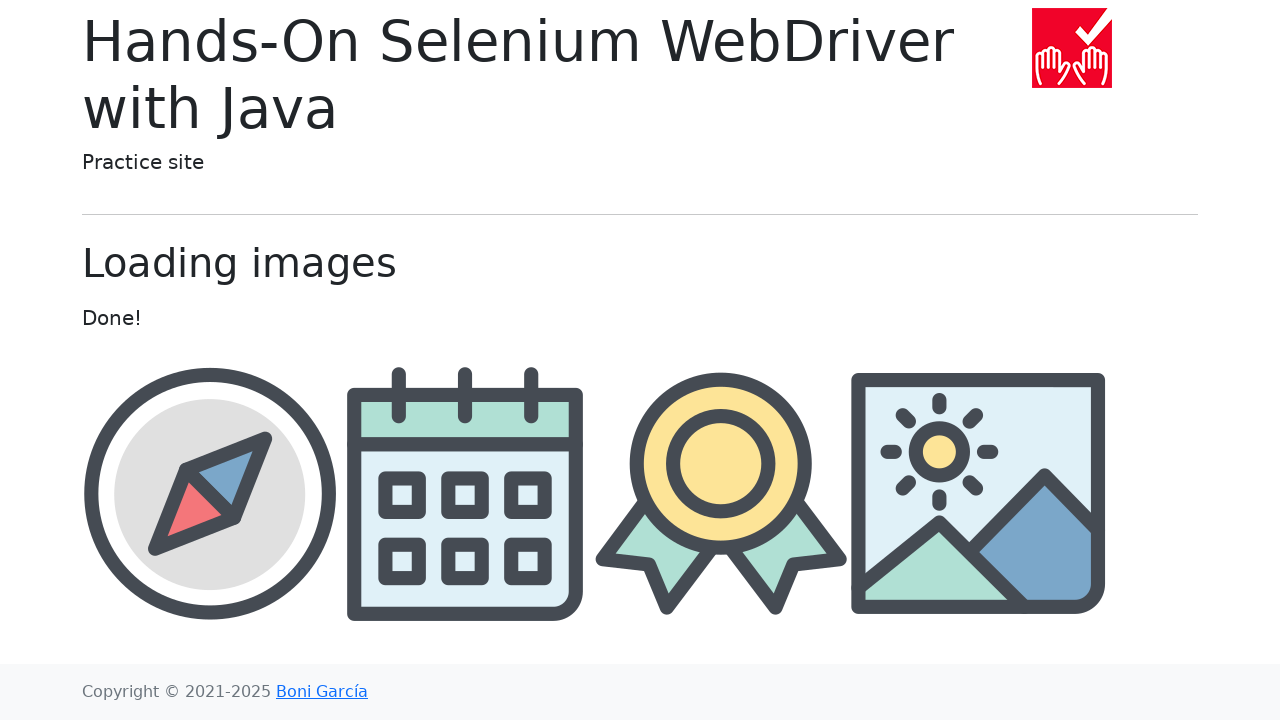